Tests a registration form by filling out all required fields including personal information, selecting options from dropdowns, and submitting the form

Starting URL: https://practice.cydeo.com/registration_form

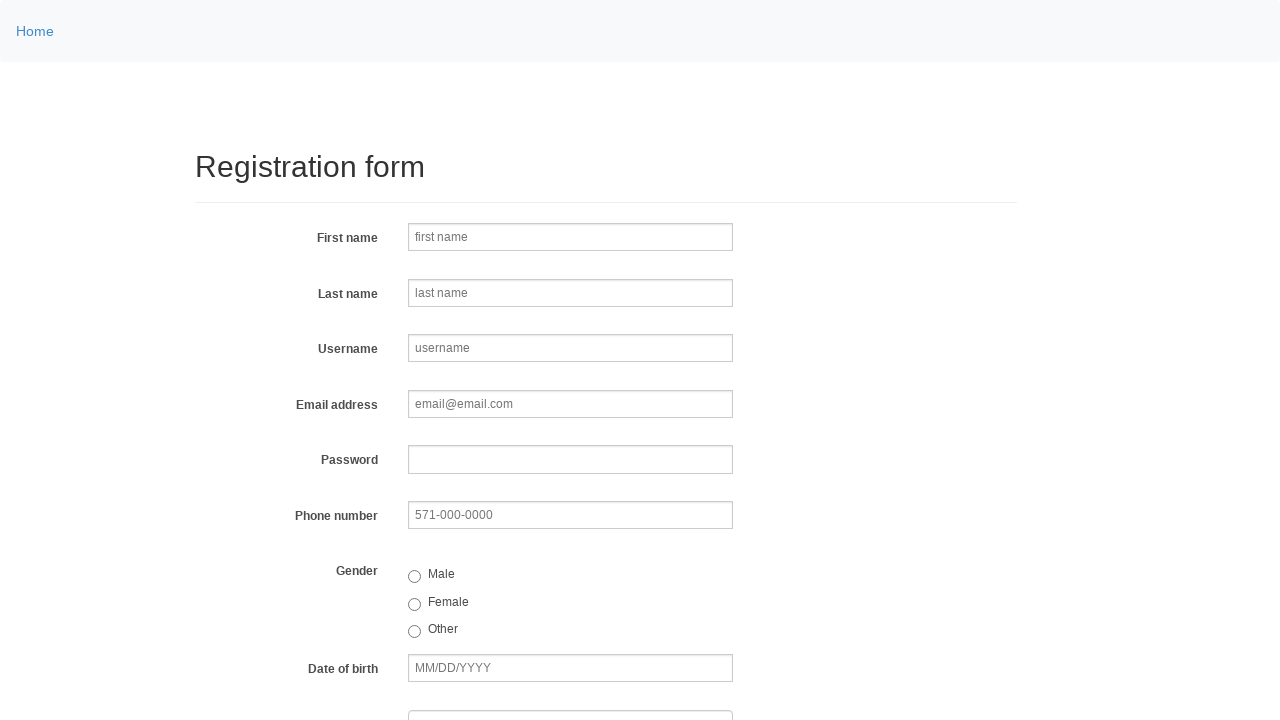

Filled first name field with 'Jennifer' on input[name='firstname']
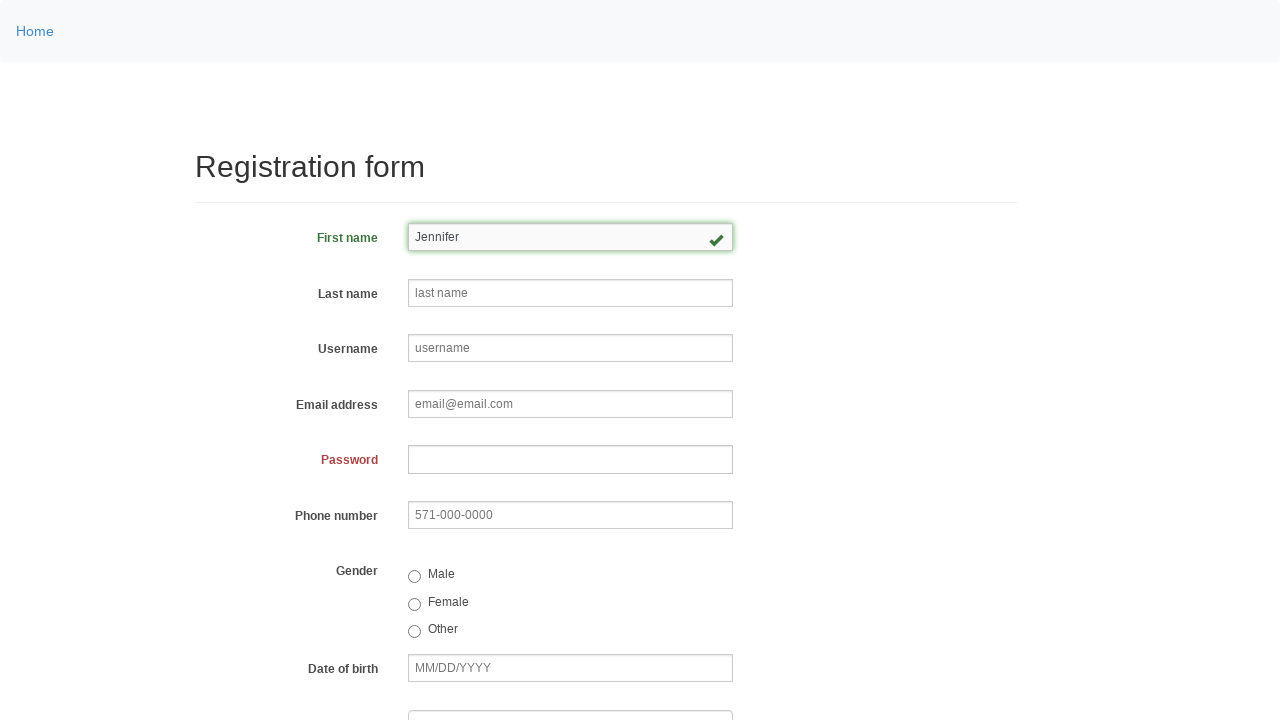

Filled last name field with 'Rodriguez' on input[name='lastname']
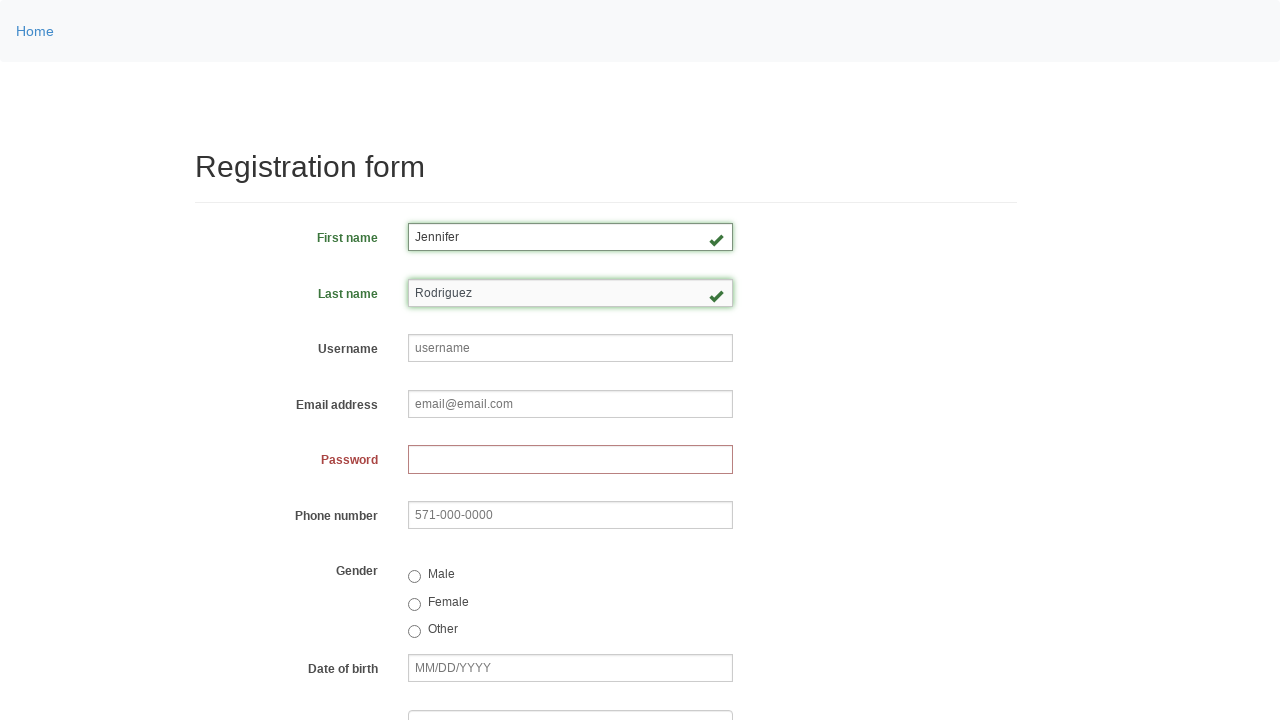

Filled username field with 'jrod847' on input[placeholder='username']
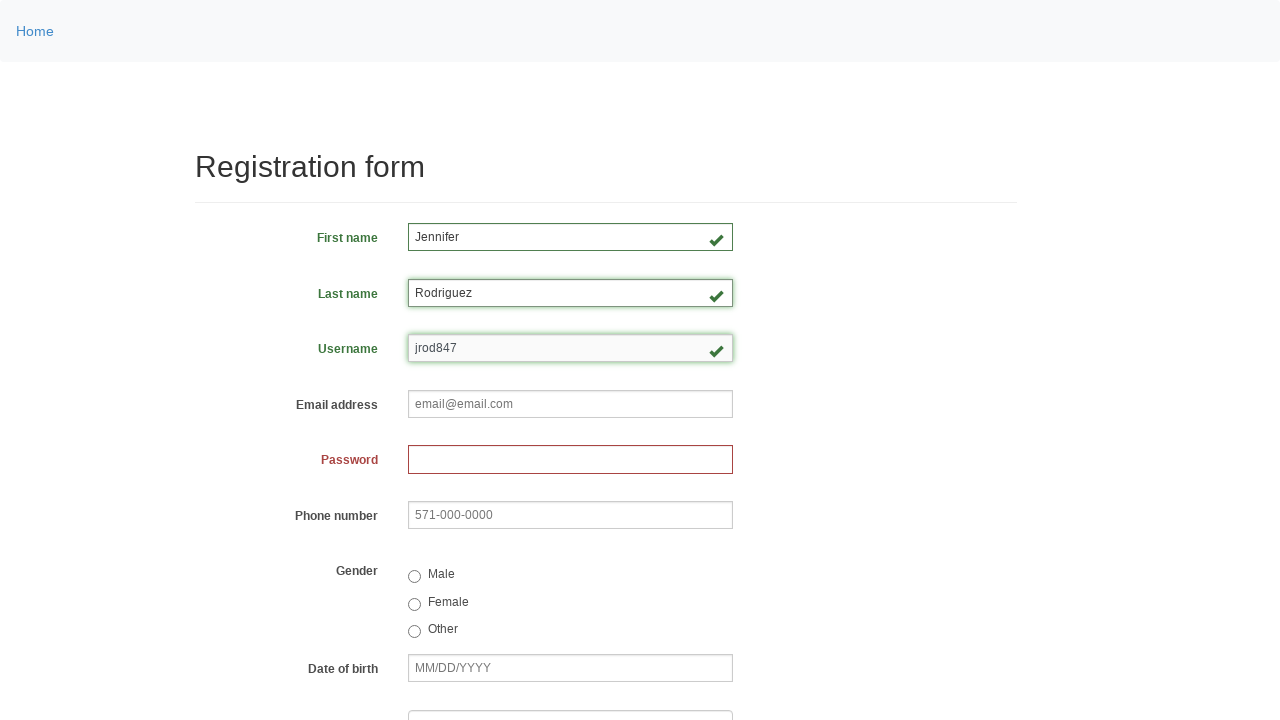

Filled email field with 'jennifer.rodriguez@example.com' on input[name='email']
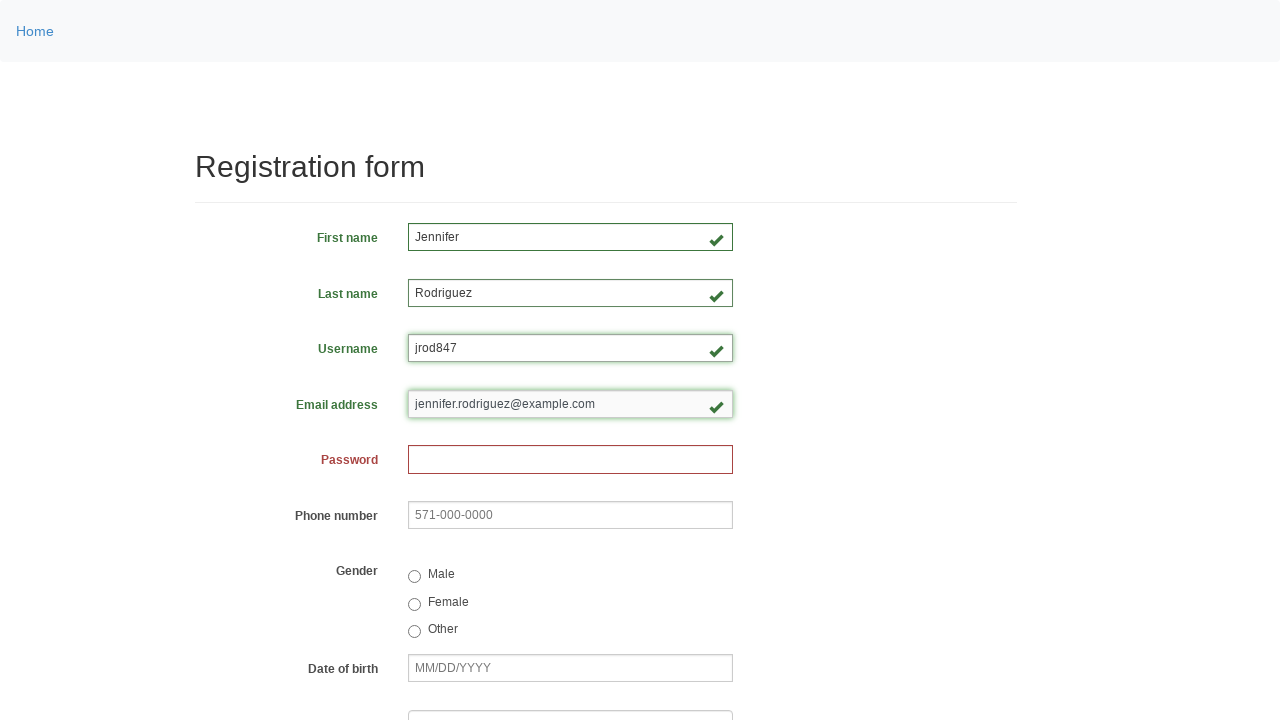

Filled password field with 'SecurePass123!' on input[name='password']
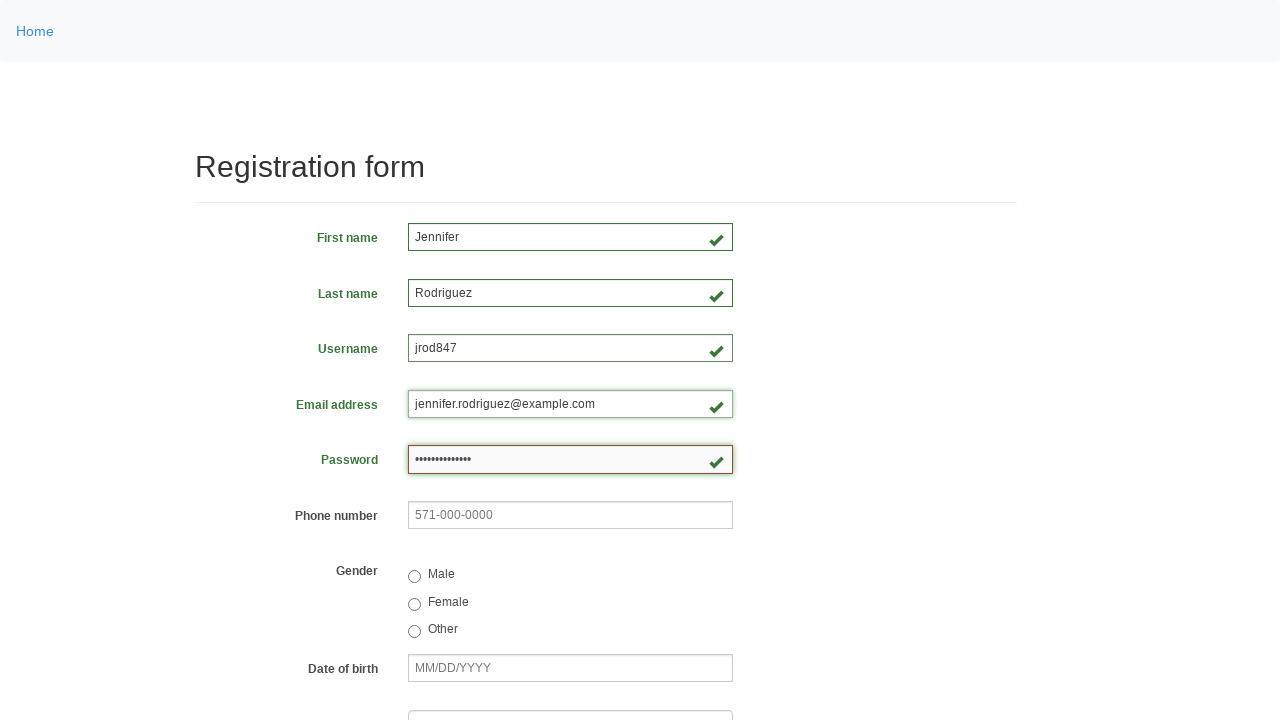

Filled phone number field with '571-234-5678' on input[name='phone']
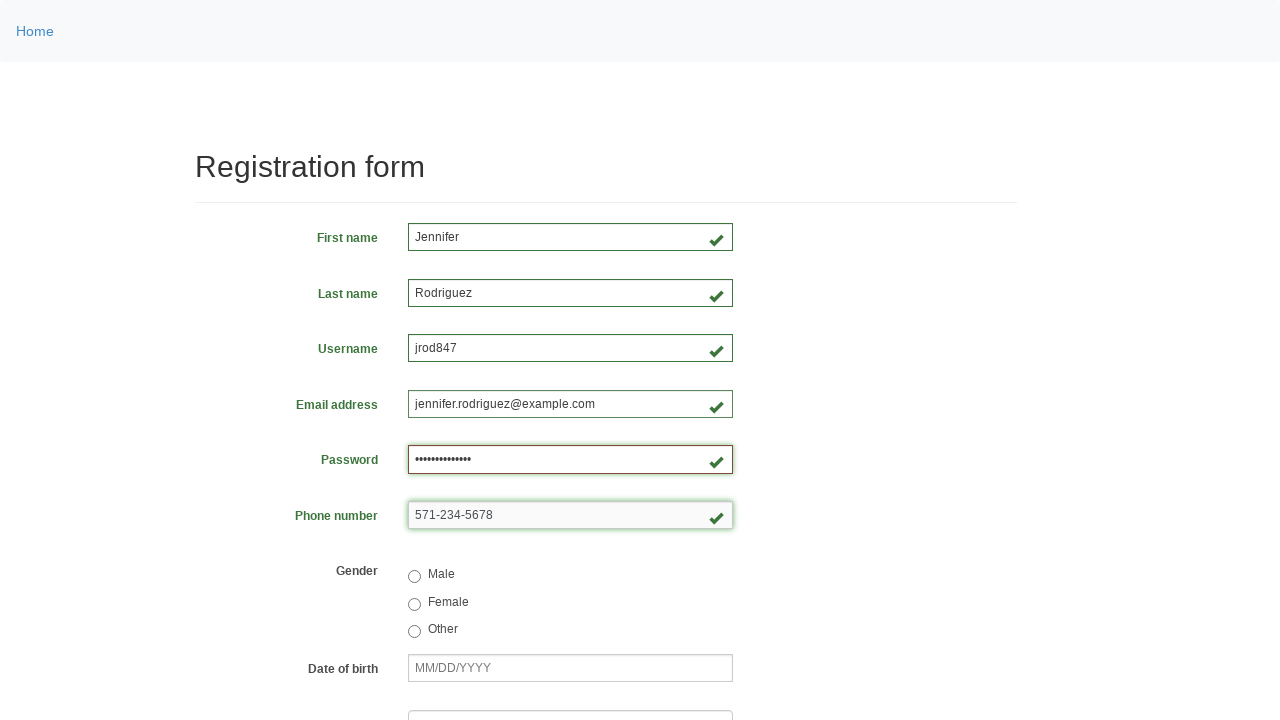

Selected female gender radio button at (414, 604) on input[value='female']
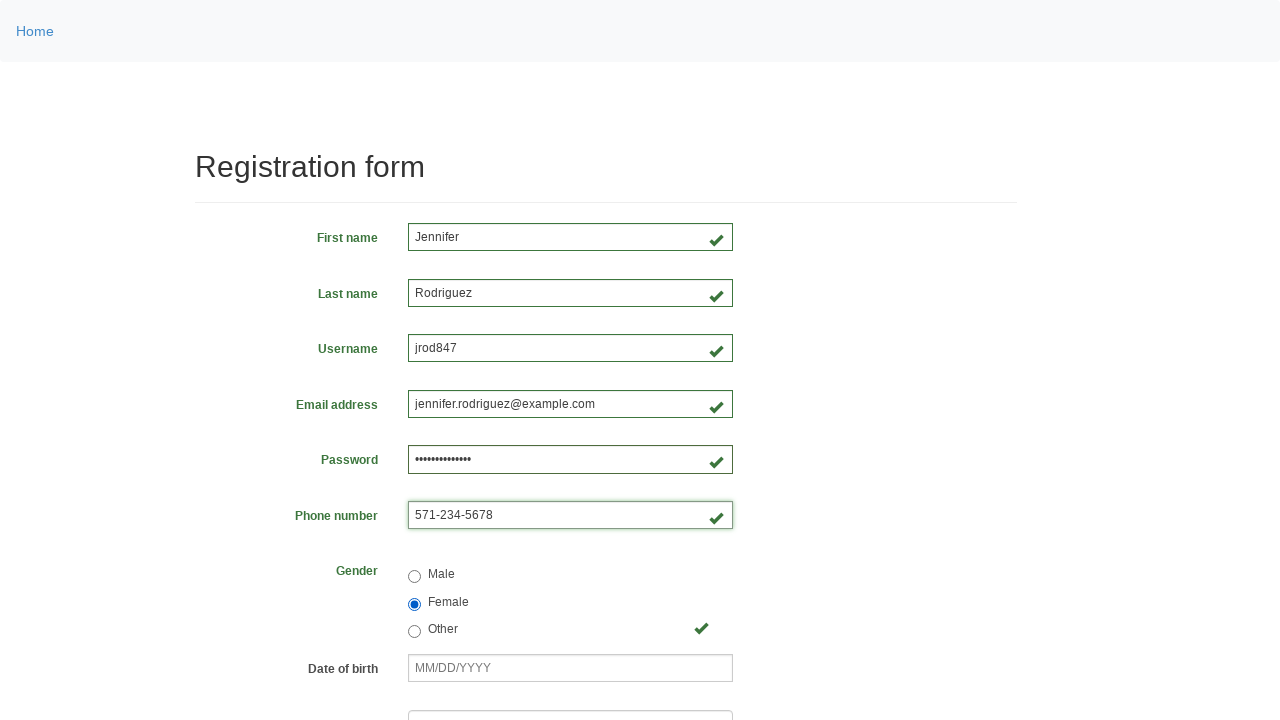

Filled date of birth field with '05/25/2000' on input[name='birthday']
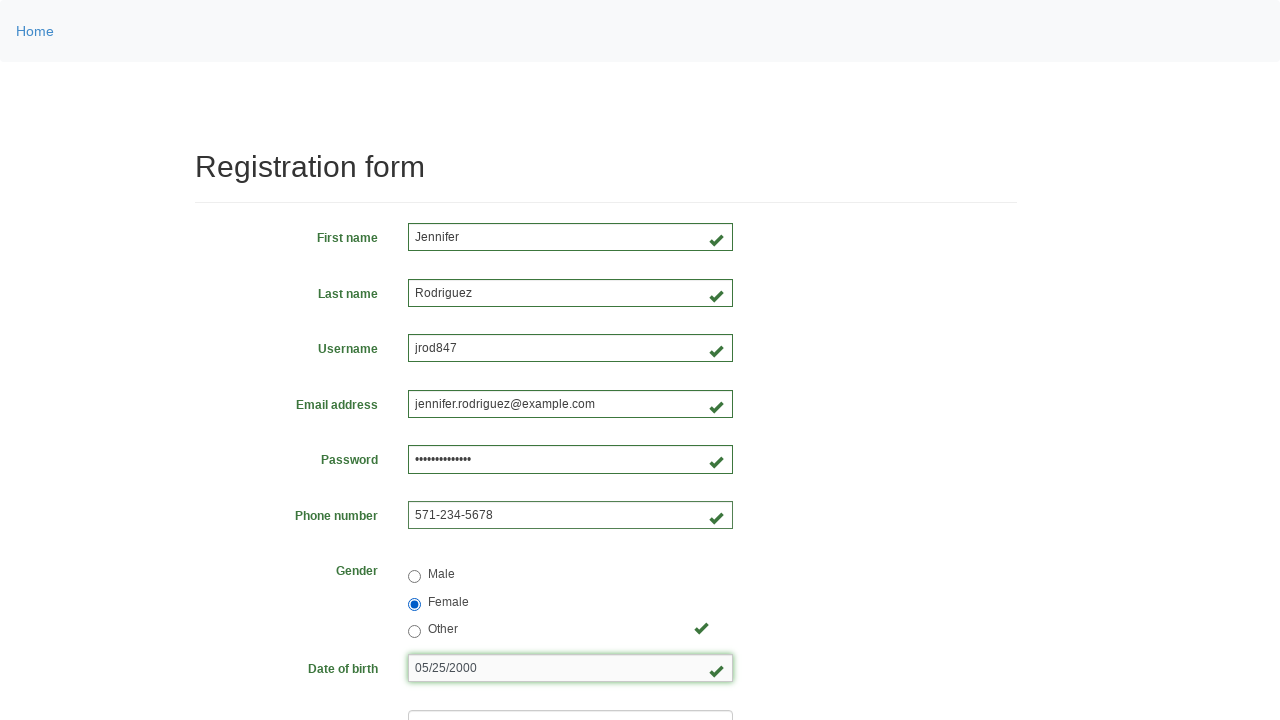

Selected 'DE' from department dropdown on select[name='department']
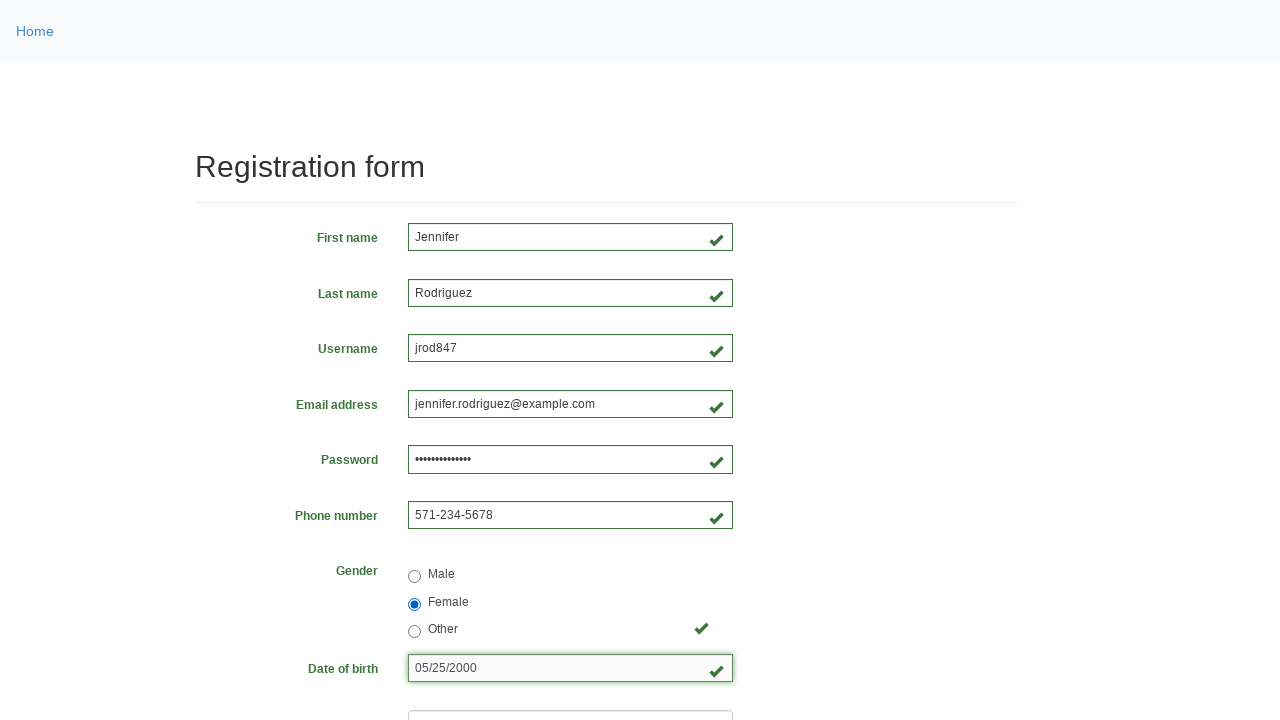

Selected 'SDET' from job title dropdown on select[name='job_title']
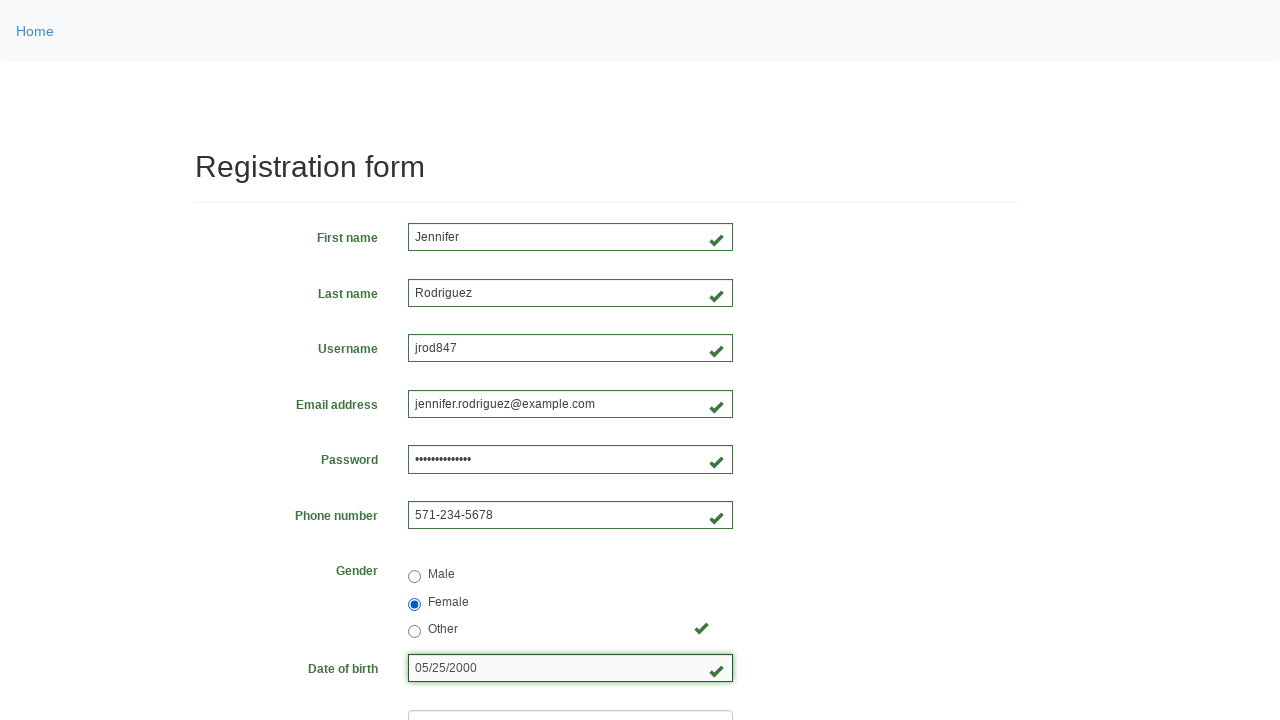

Checked programming language checkbox at (465, 468) on input#inlineCheckbox2
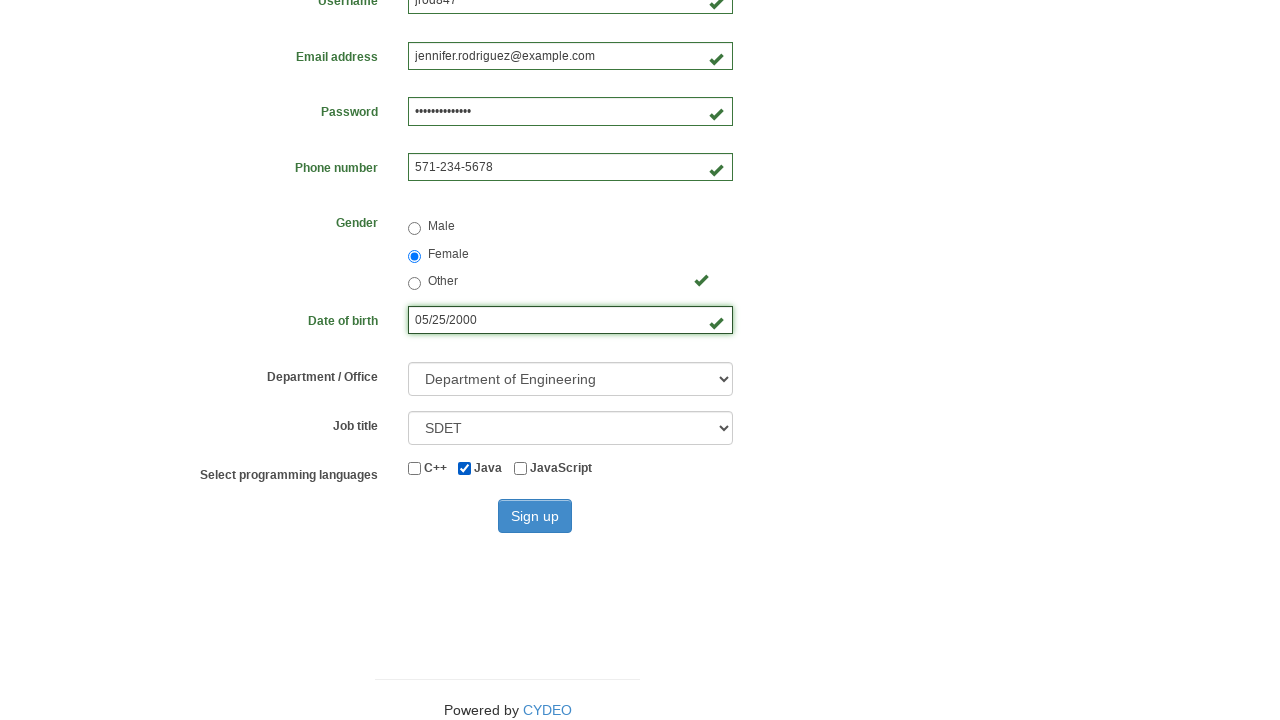

Clicked sign up button to submit registration form at (535, 516) on button:text('Sign up')
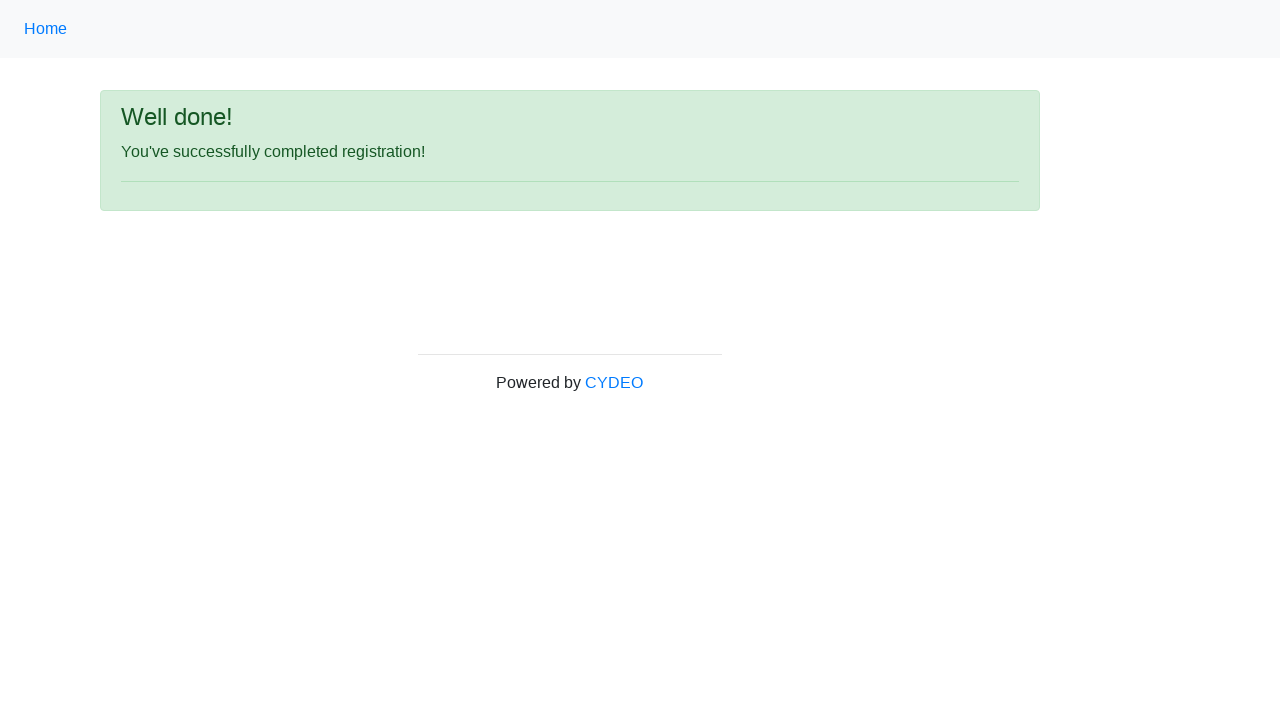

Success message appeared - registration completed successfully
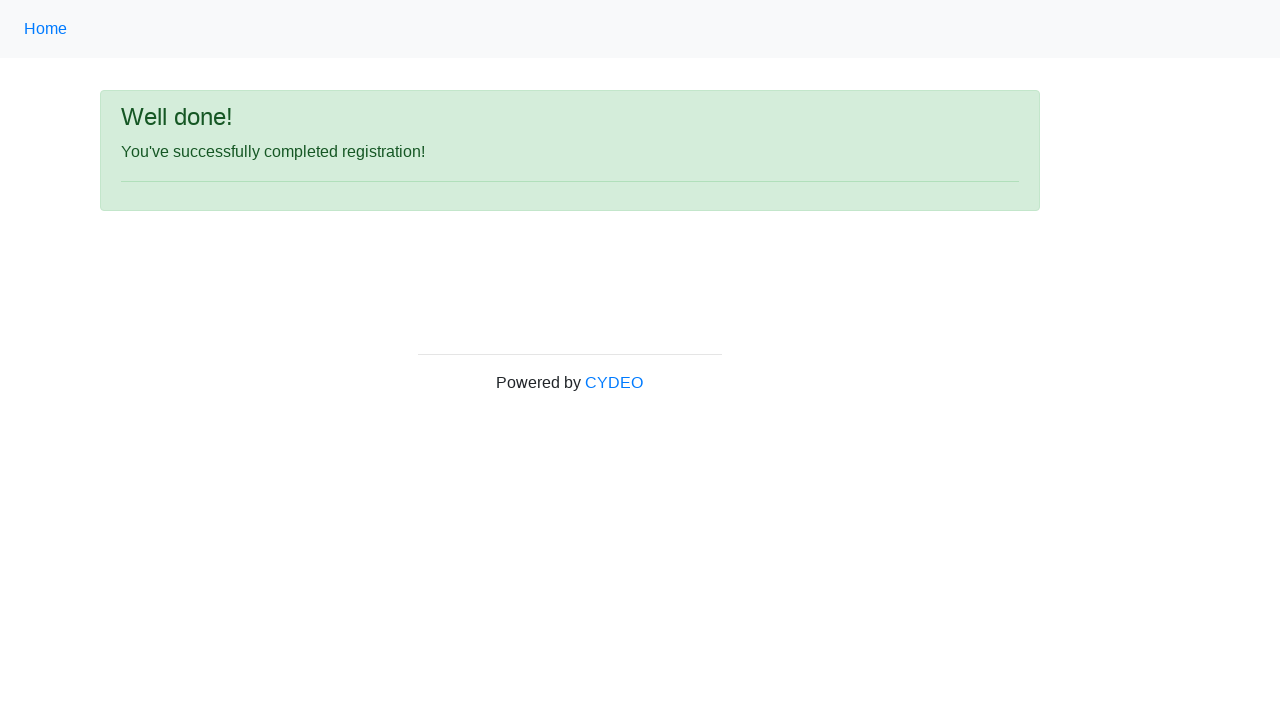

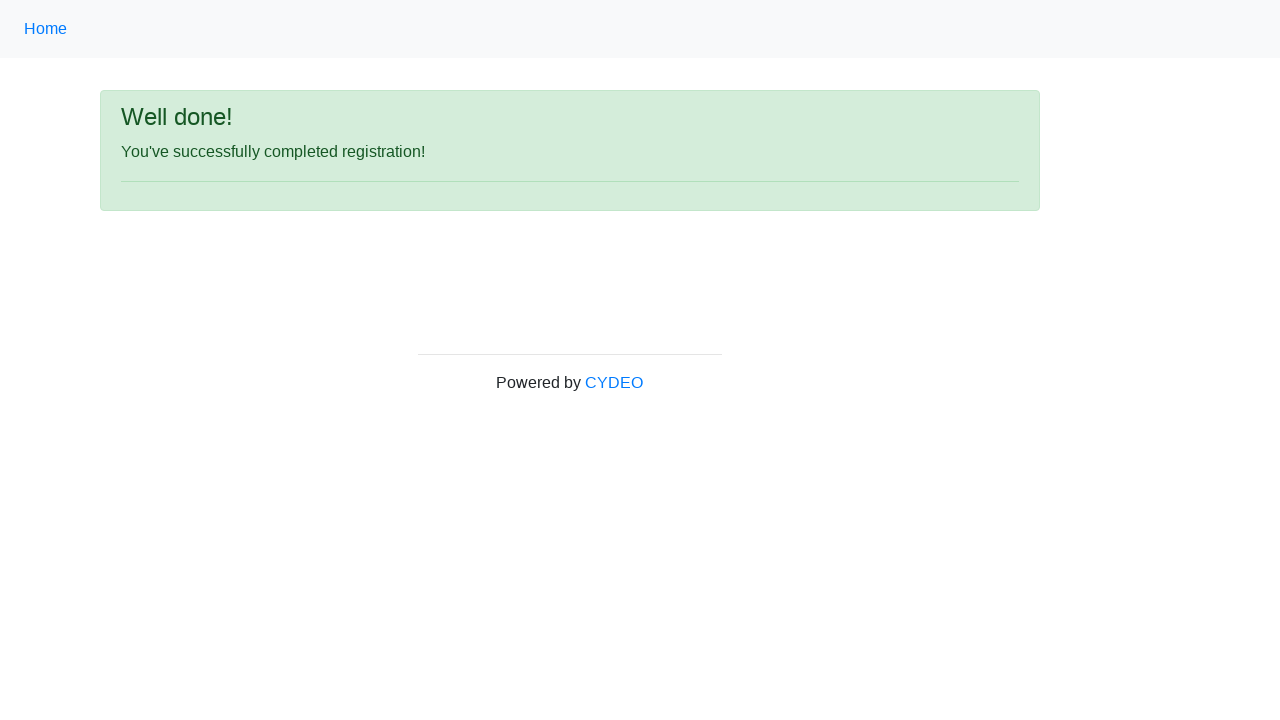